Tests registration form validation when password confirmation doesn't match the primary password

Starting URL: https://alada.vn/tai-khoan/dang-ky.html

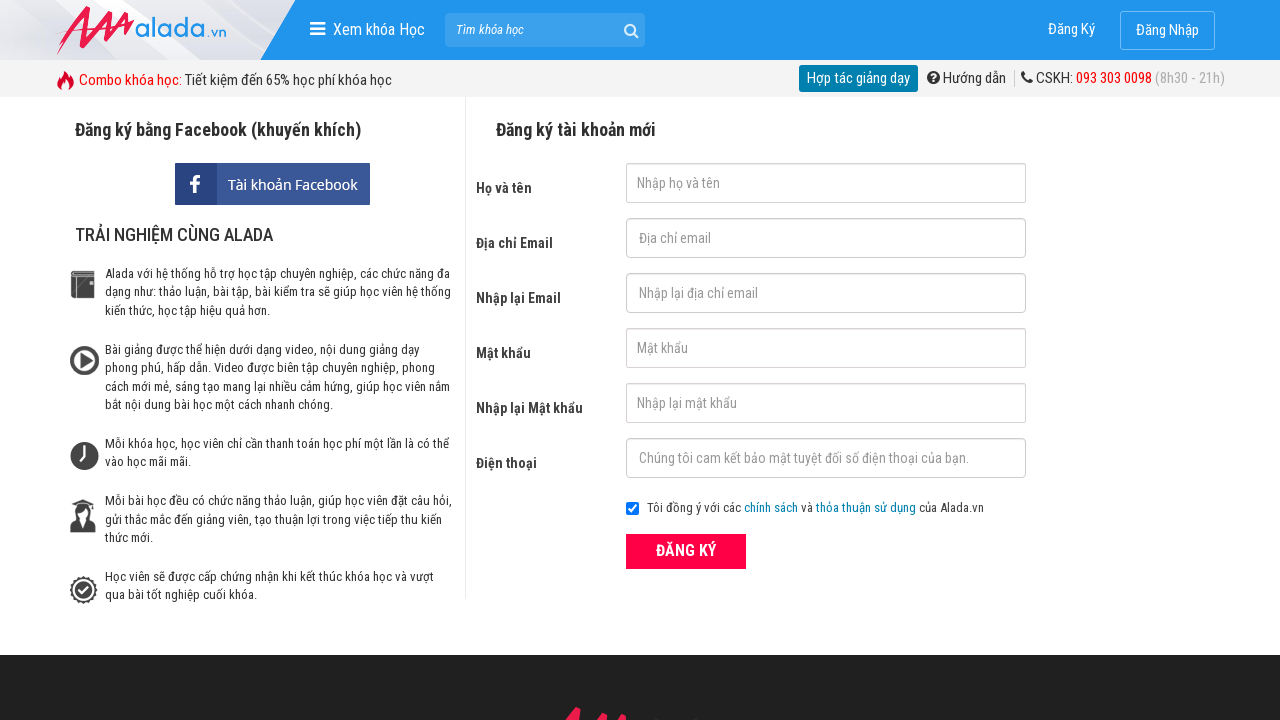

Filled first name field with 'To Trinh' on input[name='txtFirstname']
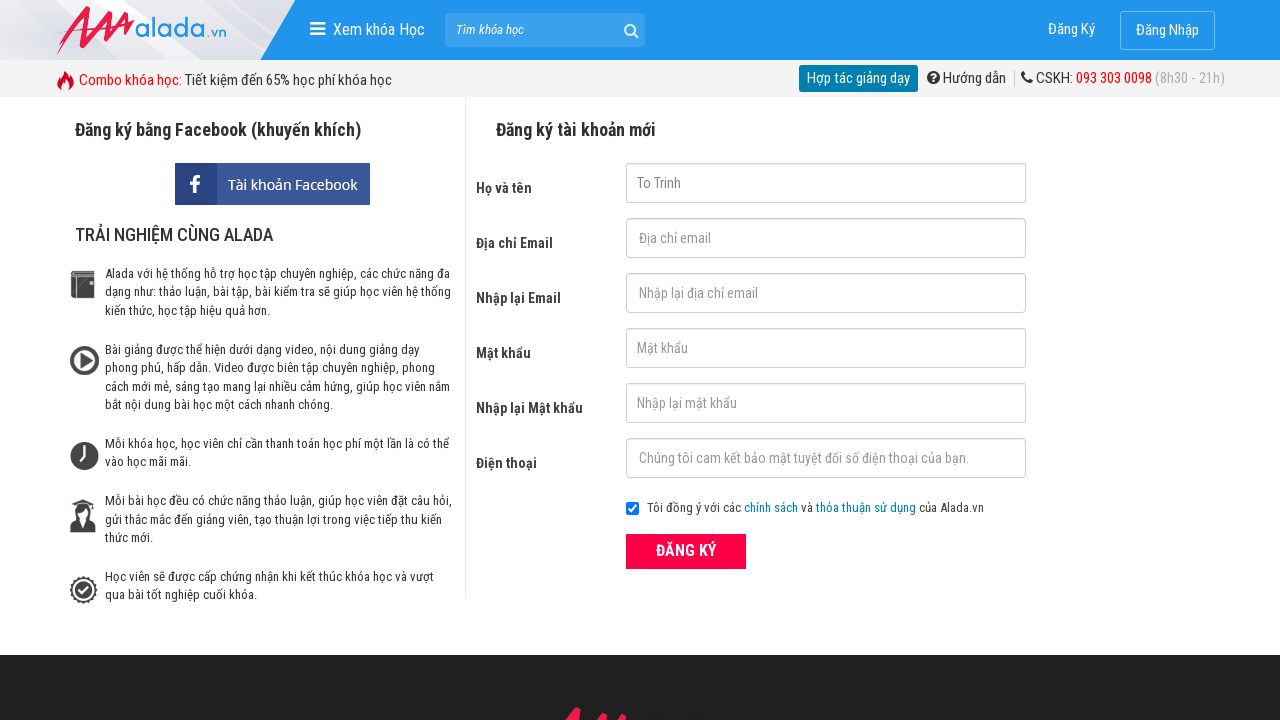

Filled email field with 'trinhtt2.vng@gmail.com' on input[name='txtEmail']
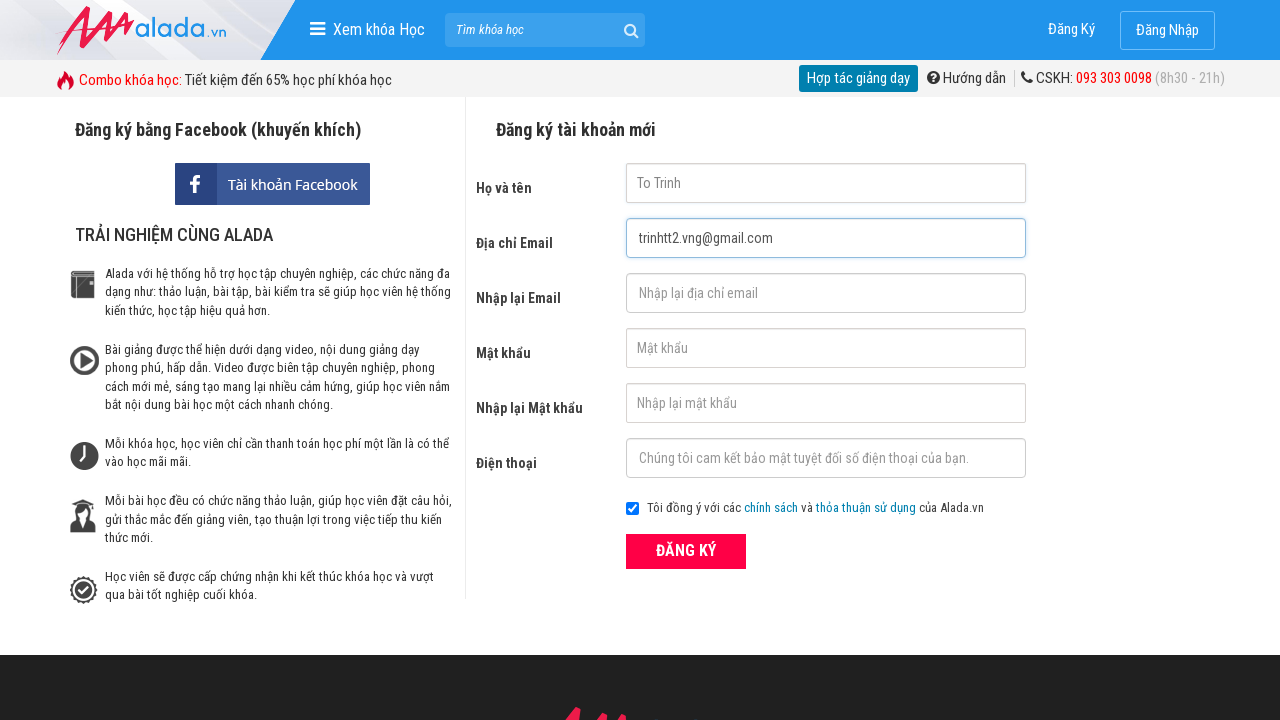

Filled confirm email field with 'trinhtt2.vng@gmail.com' on input[name='txtCEmail']
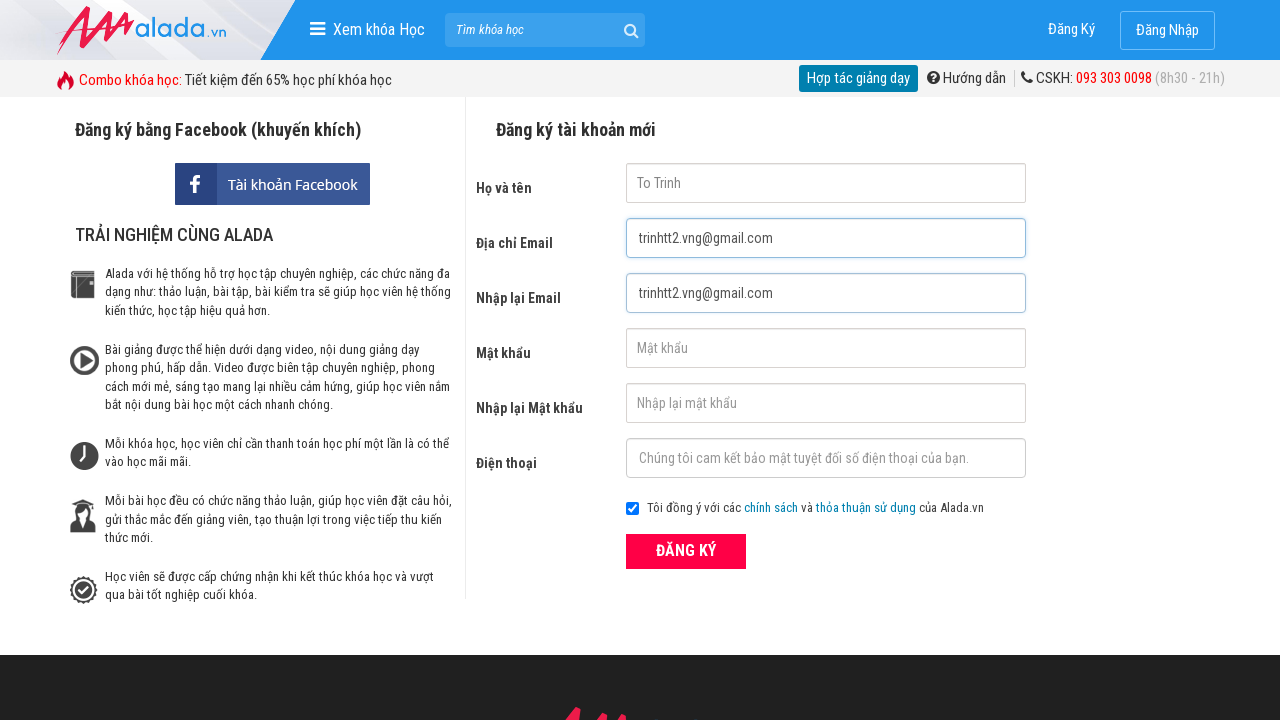

Filled password field with 'Aa@123456' on input[name='txtPassword']
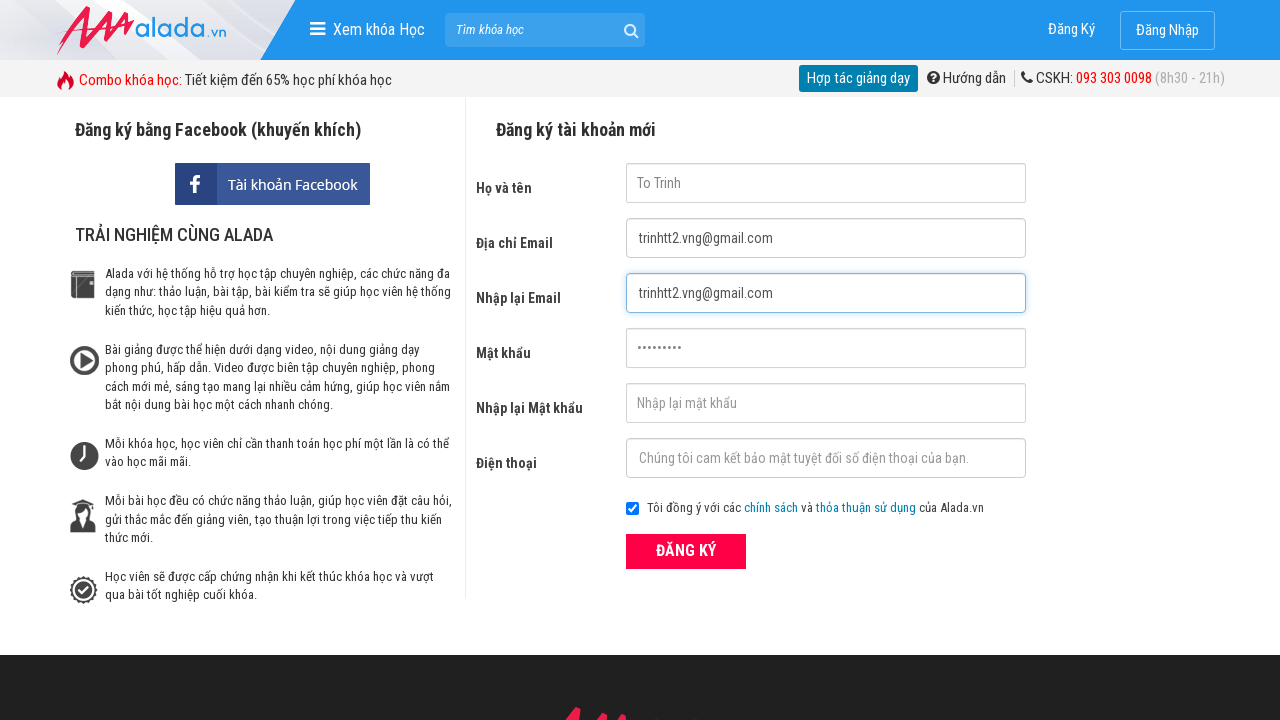

Filled confirm password field with mismatched password 'Aa123456' (missing '@') on input[name='txtCPassword']
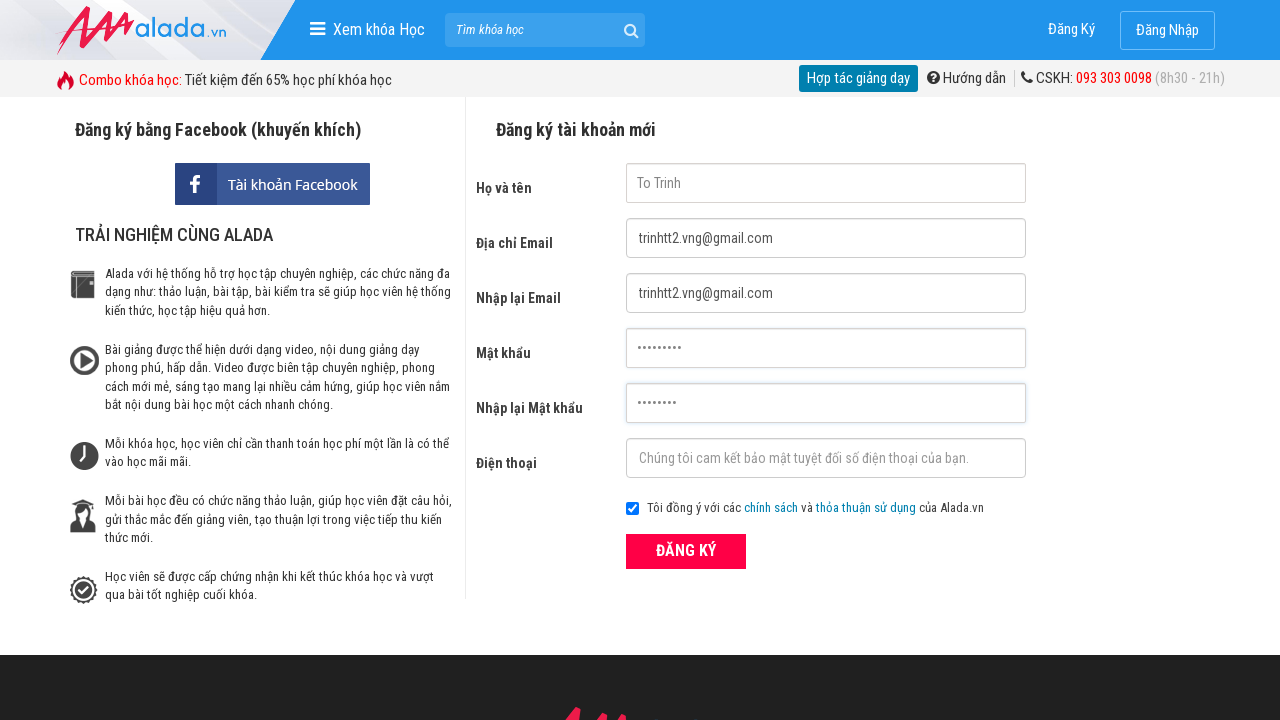

Filled phone number field with '0123456789' on input[name='txtPhone']
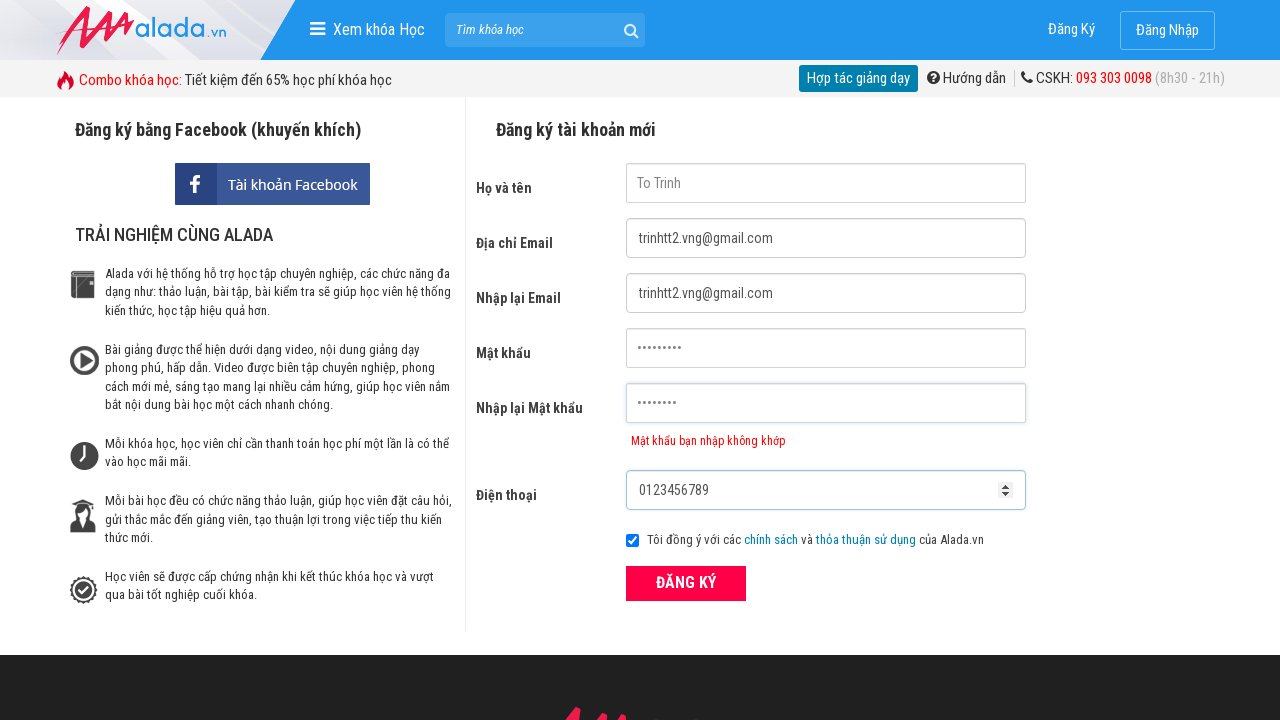

Clicked ĐĂNG KÝ (register) button at (686, 583) on xpath=//form[@id='frmLogin']//button[text()='ĐĂNG KÝ']
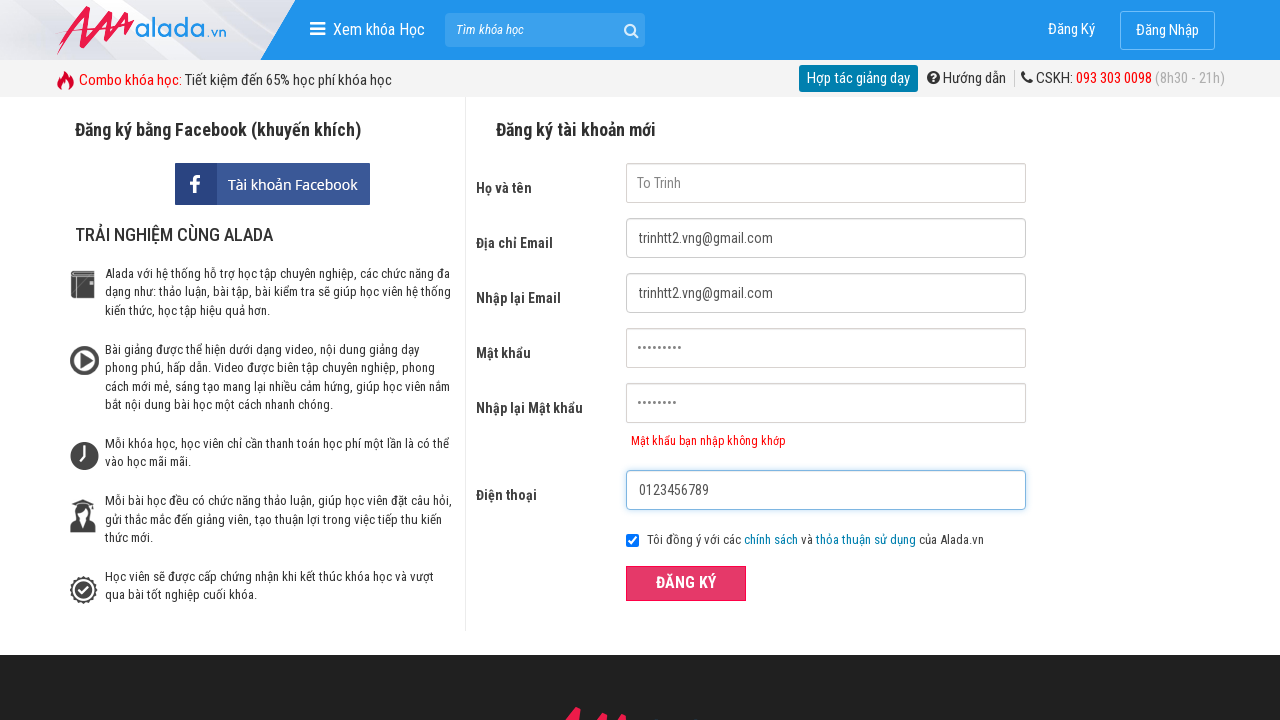

Confirm password error message appeared, validating mismatched password detection
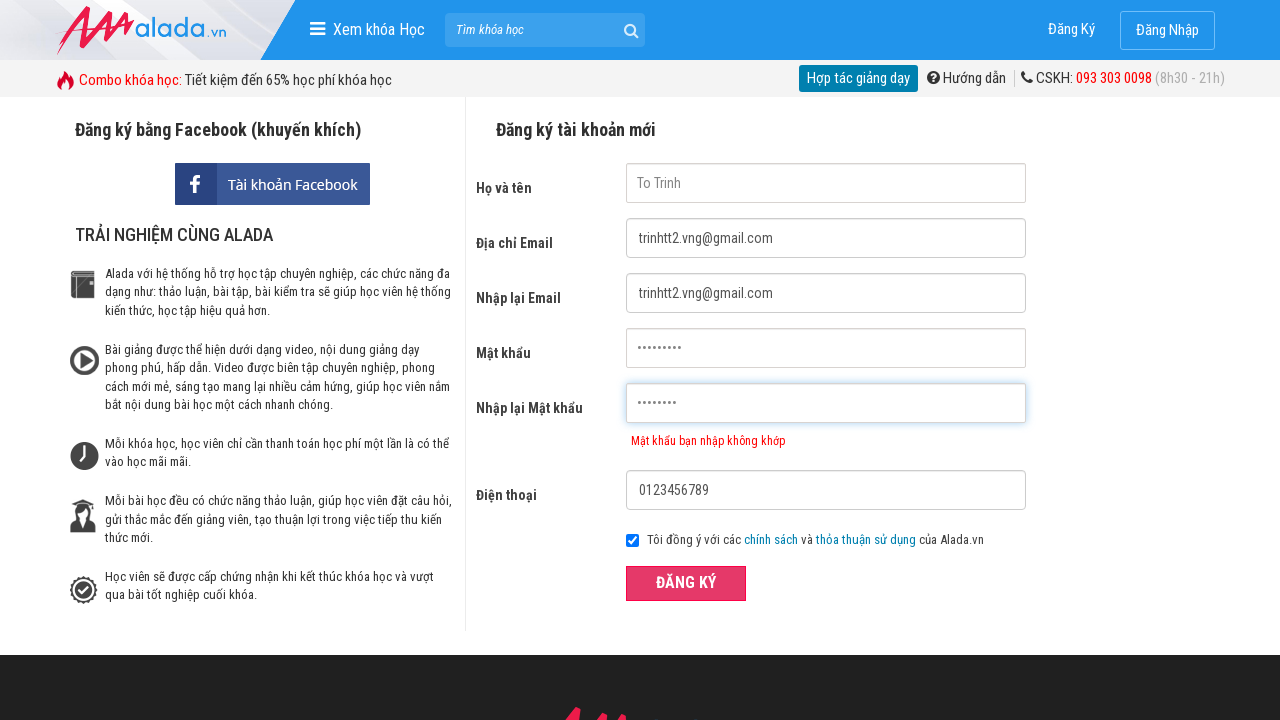

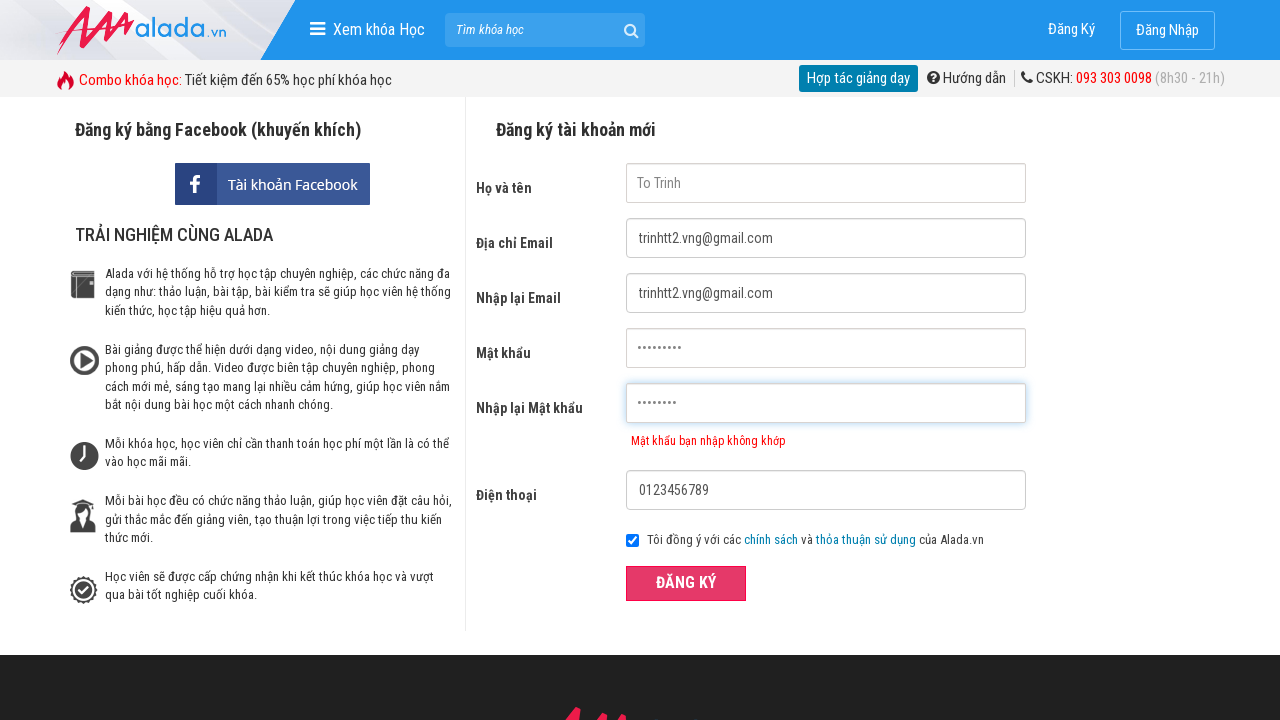